Tests jQuery UI slider functionality by dragging the slider handle horizontally

Starting URL: https://jqueryui.com/slider/

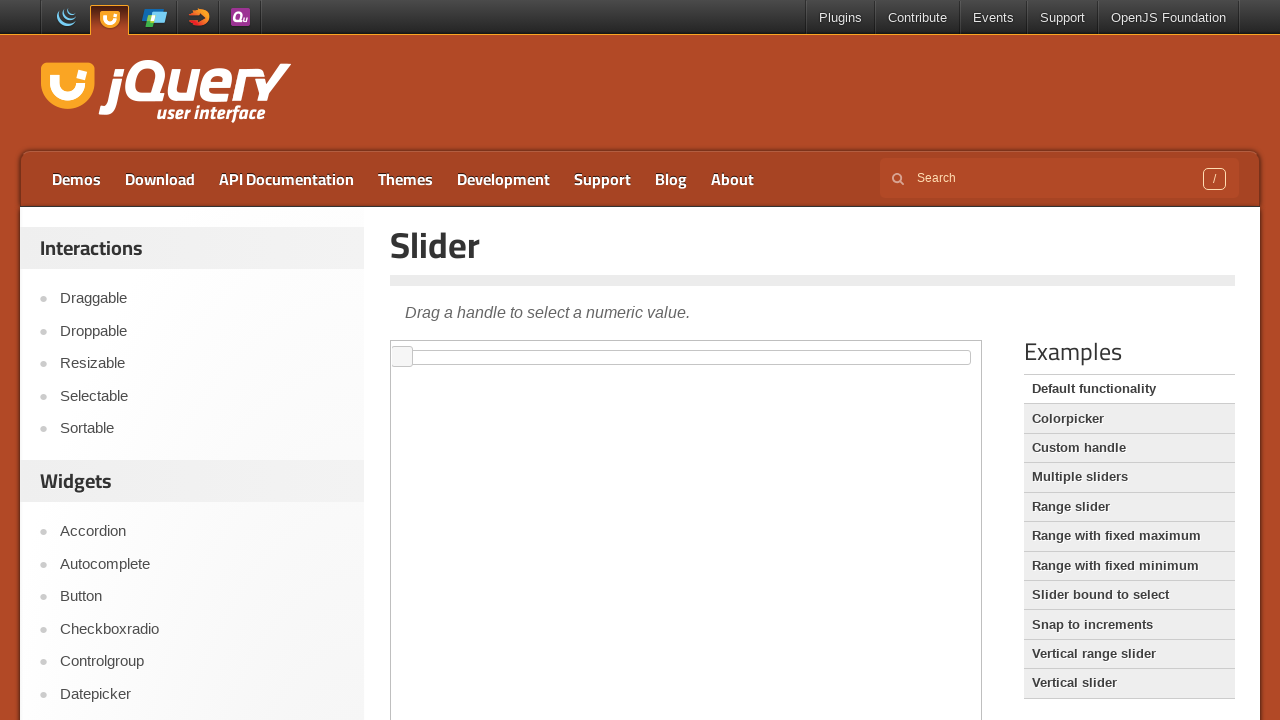

Located the first iframe containing the slider
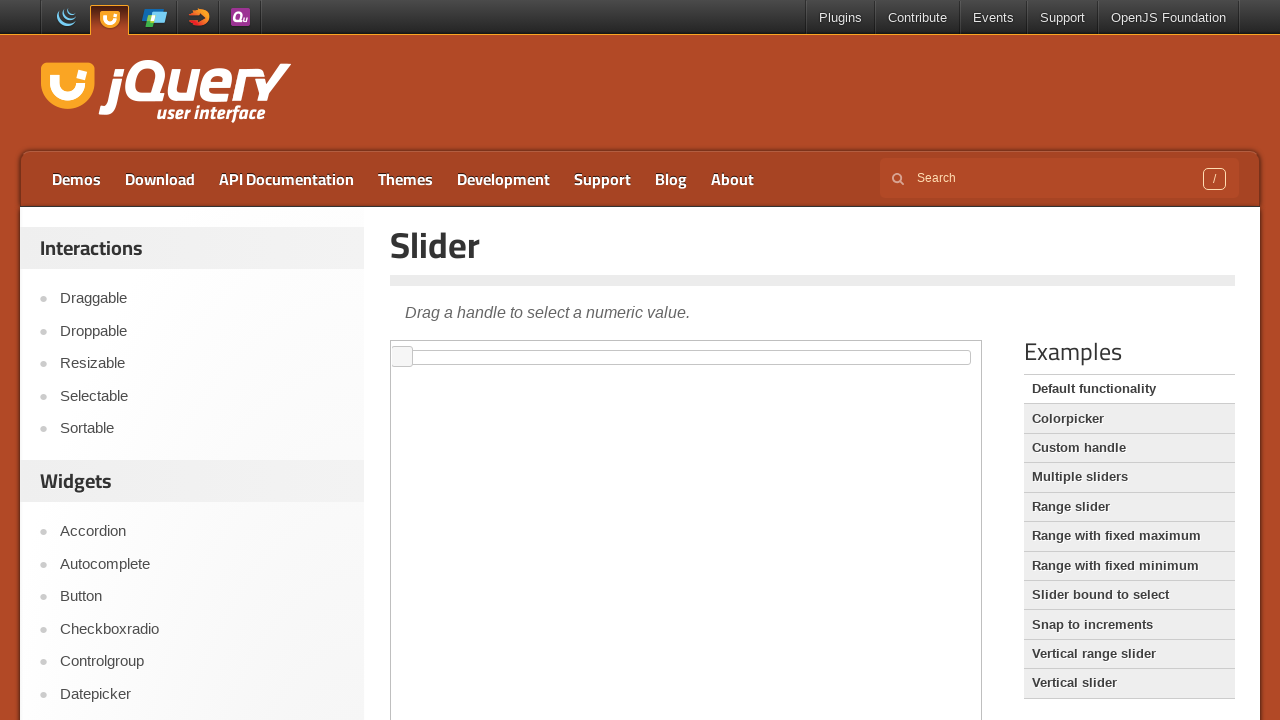

Set slider_frame to the iframe element
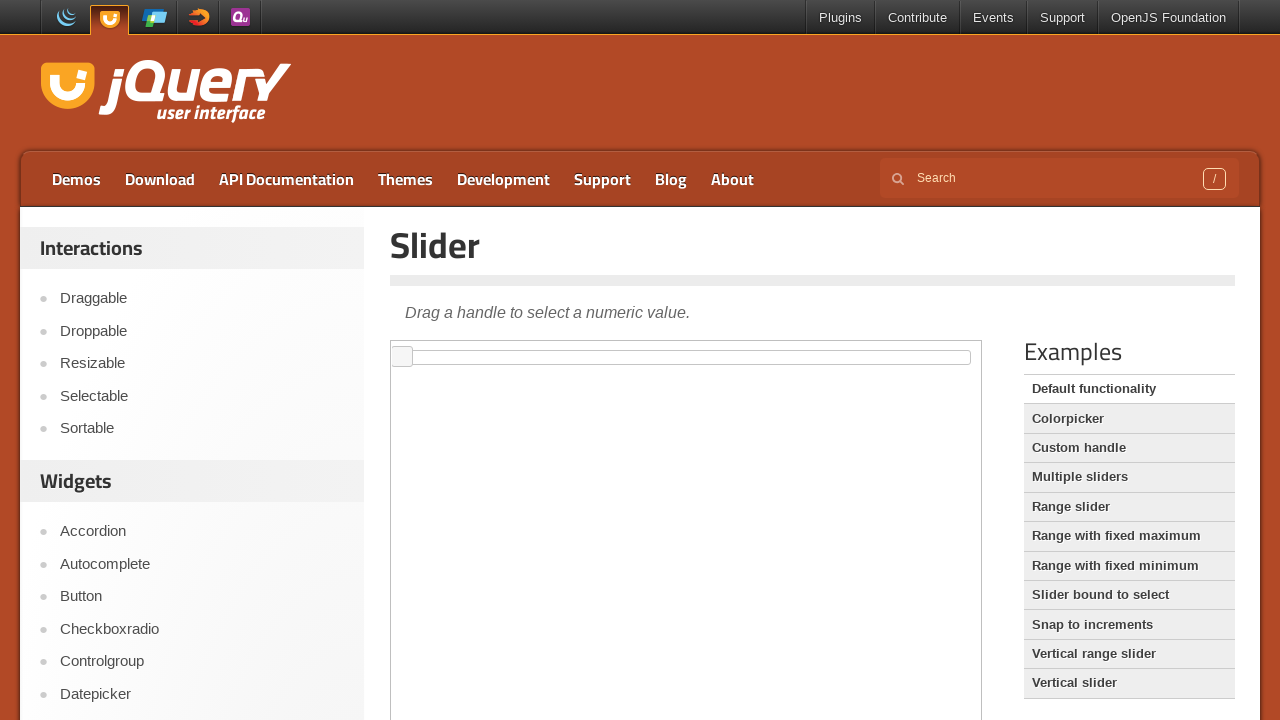

Located the slider handle element
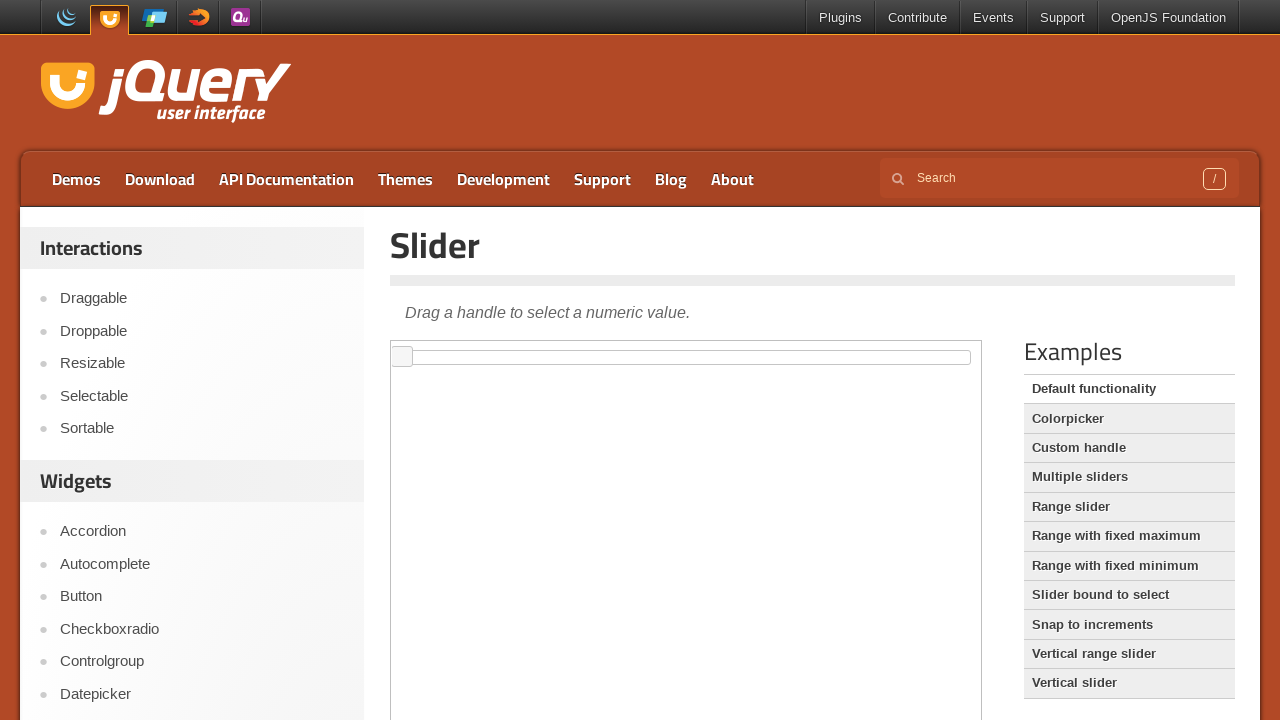

Dragged the slider handle 100 pixels to the right at (493, 347)
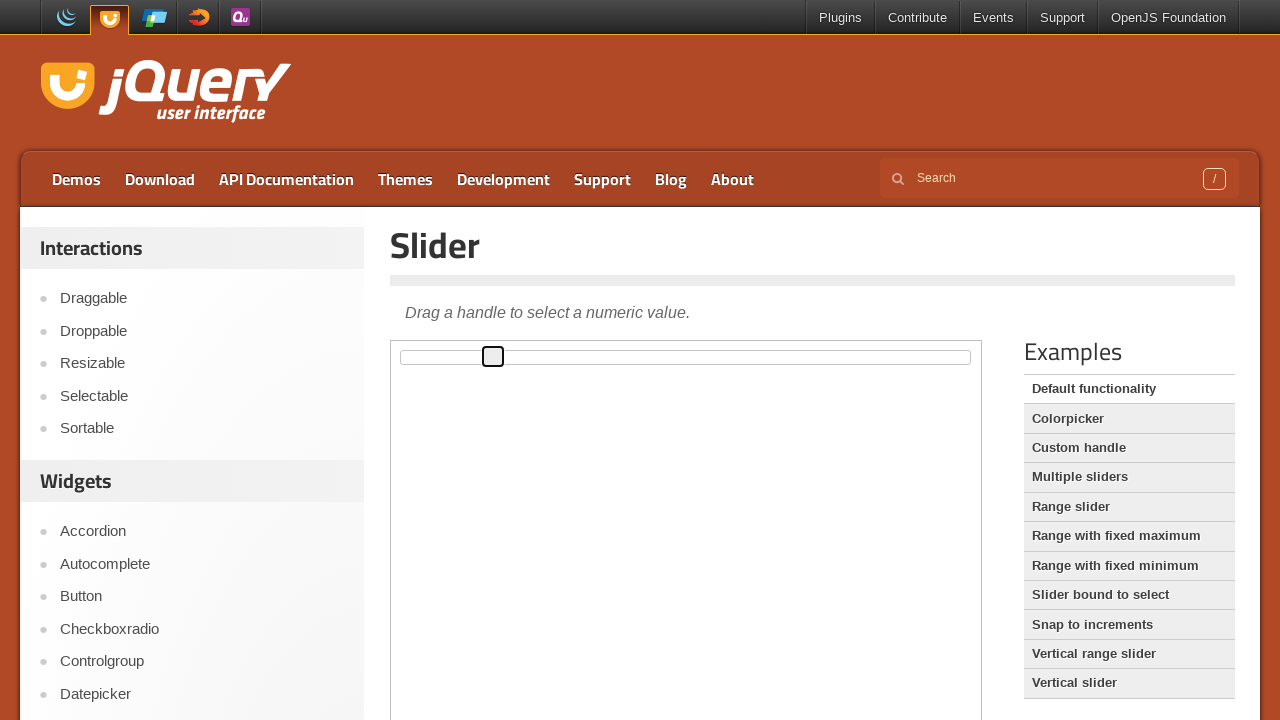

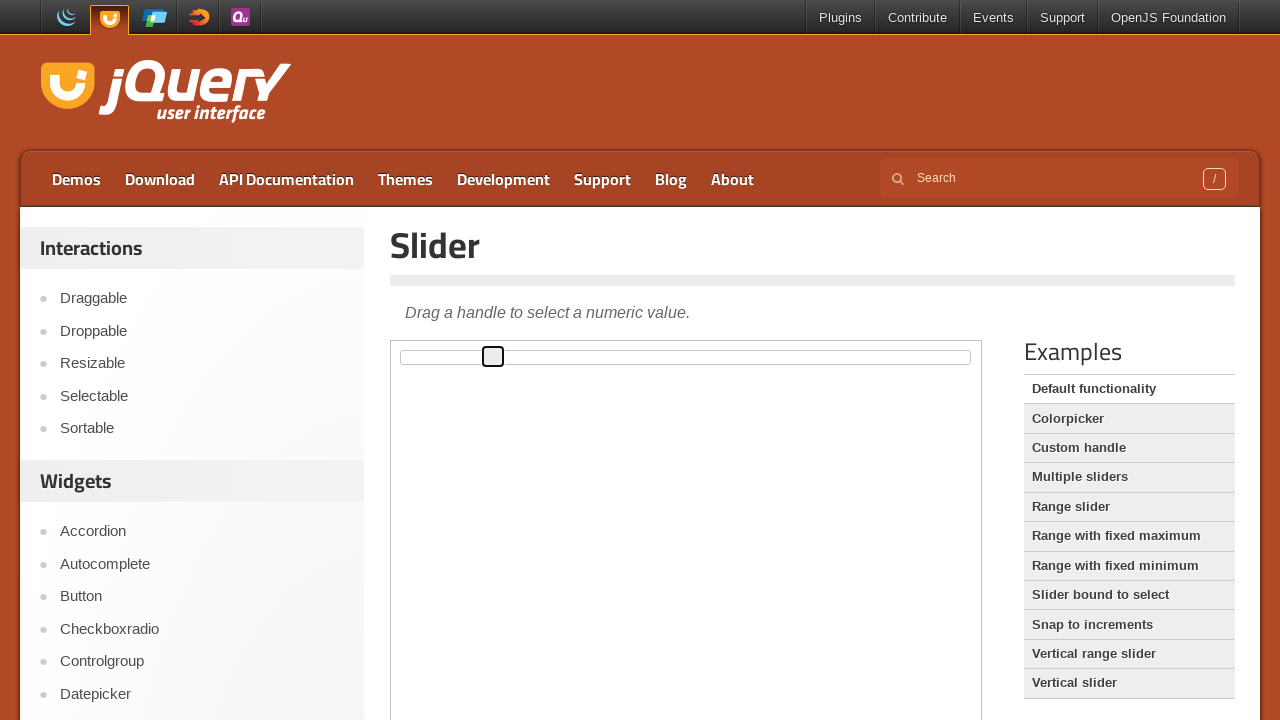